Tests that the password field is present on the sign in page

Starting URL: https://cannatrader-frontend.vercel.app/home

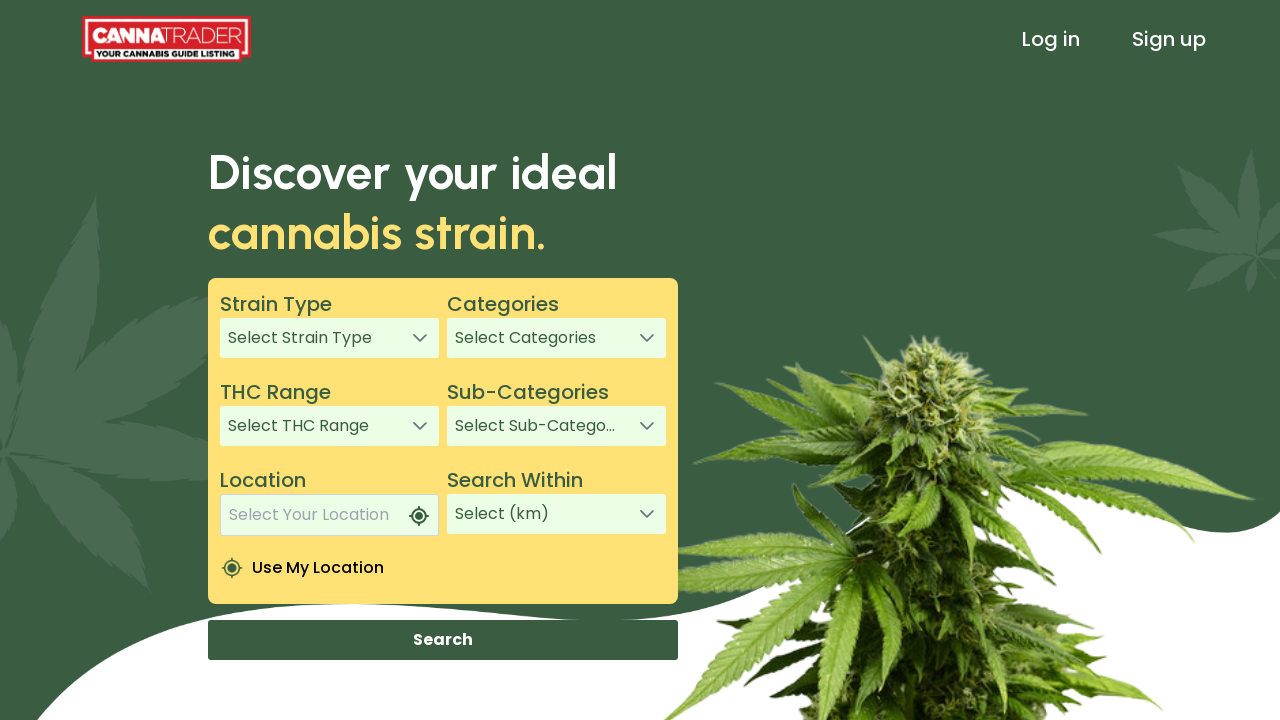

Clicked sign in link to navigate to login page at (1051, 39) on xpath=/html/body/app-root/app-header/div[1]/header/div[3]/a[1]
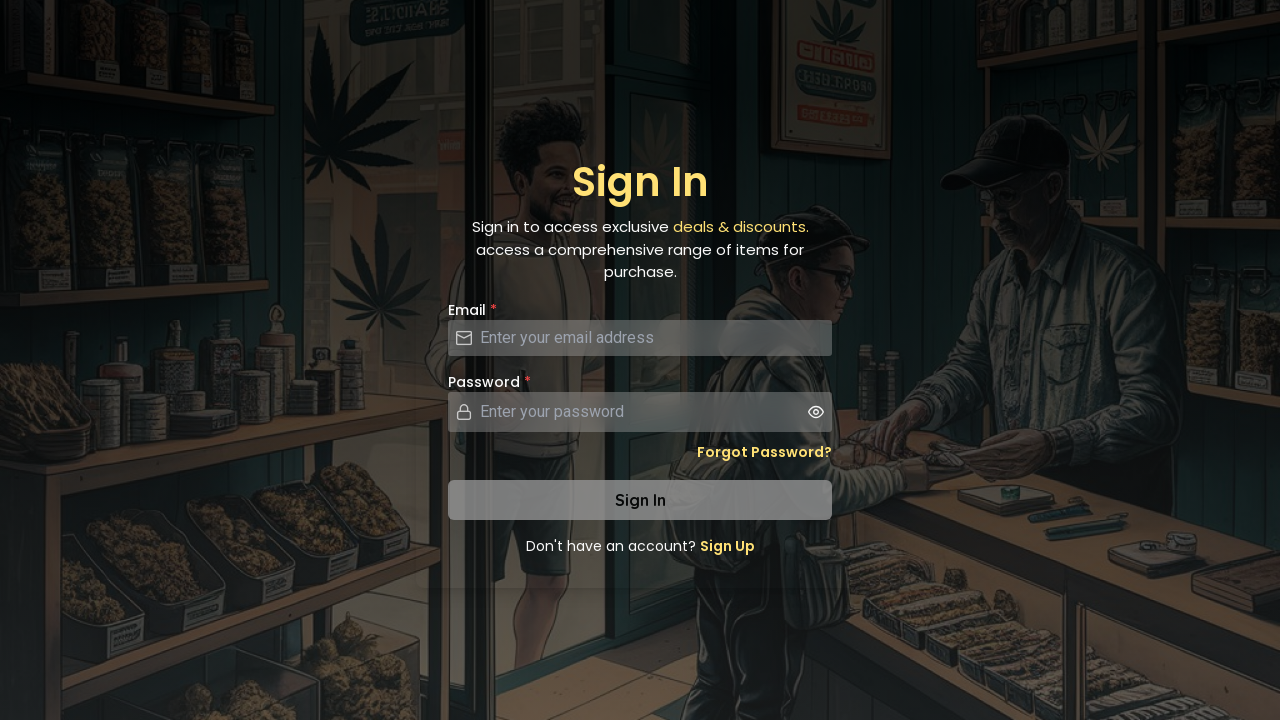

Password field is present and displayed on sign in page
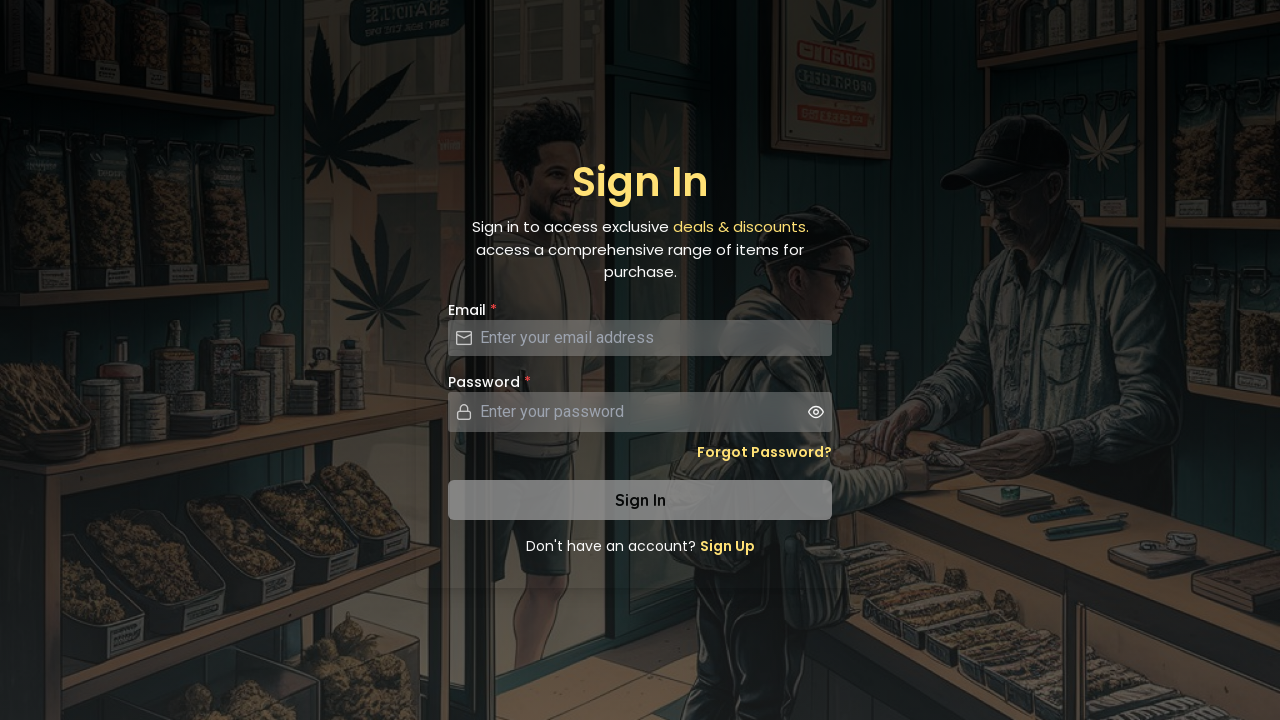

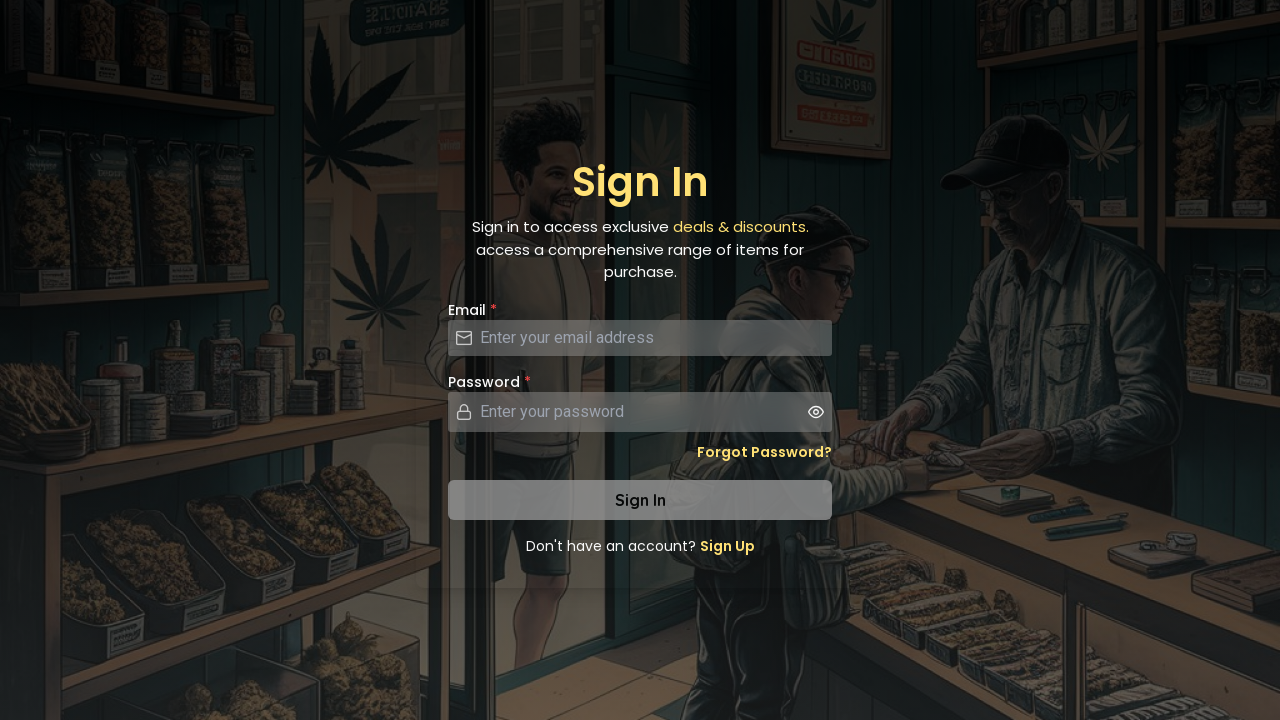